Tests mouse hover interaction on a "Mouse Hover" element and performs a right-click (context click) on the "Top" link that appears in the hover menu.

Starting URL: https://rahulshettyacademy.com/AutomationPractice/

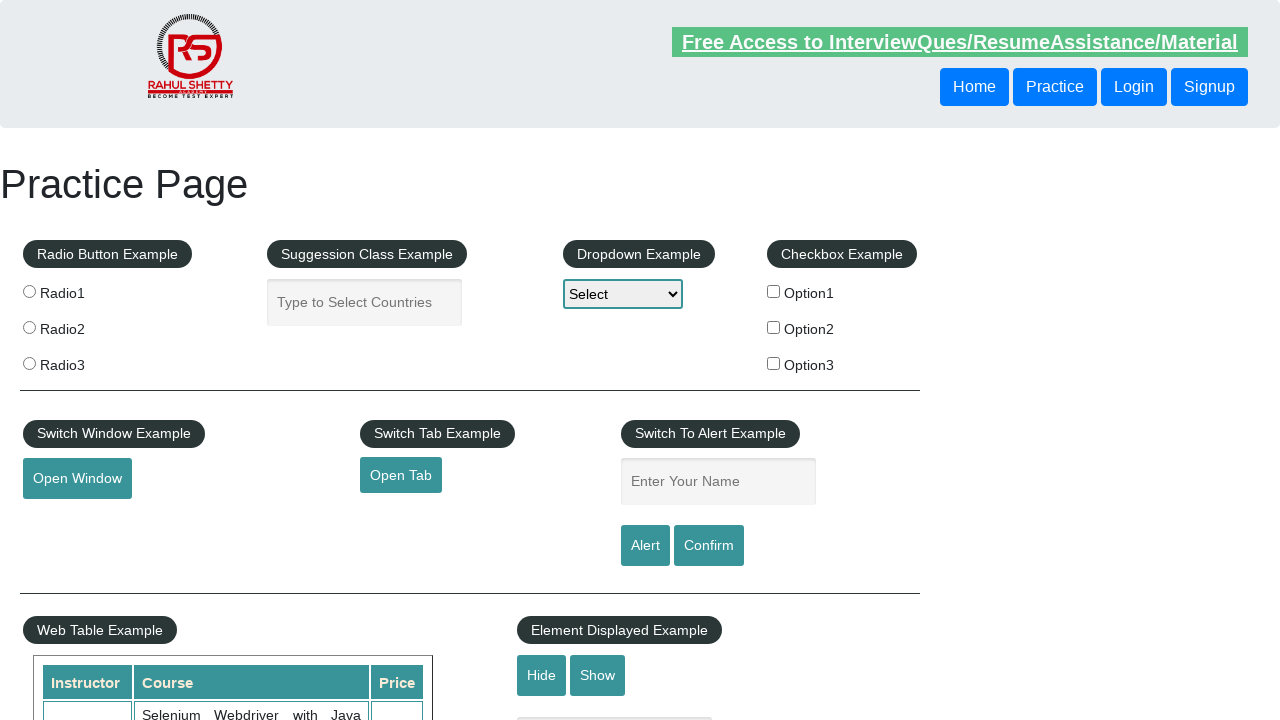

Hovered over the Mouse Hover element to reveal dropdown menu at (83, 361) on #mousehover
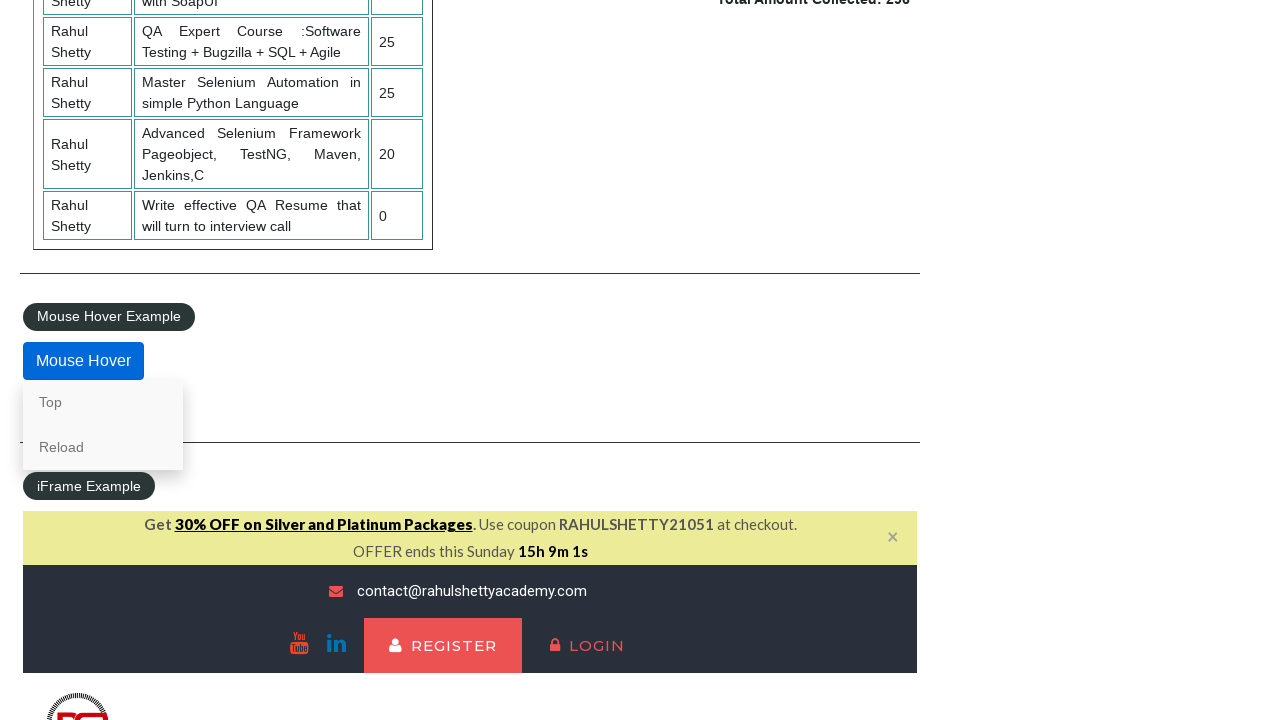

Waited for the 'Top' link to become visible in the dropdown menu
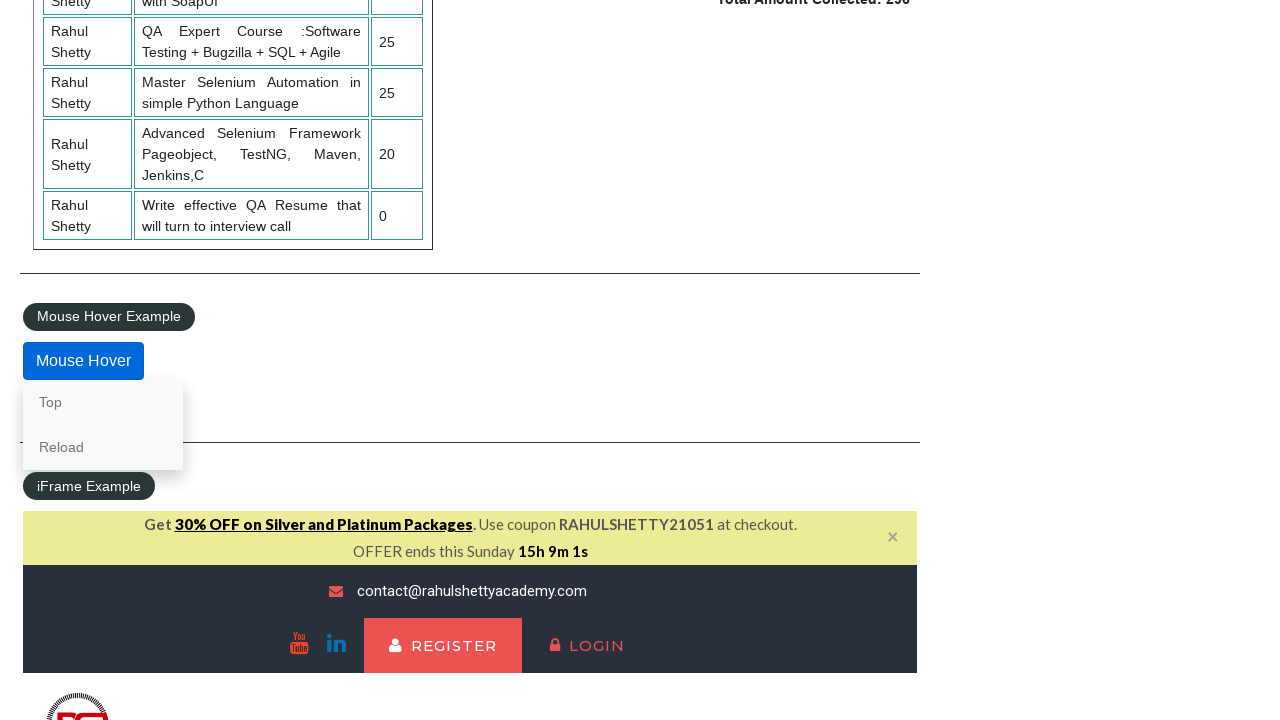

Performed right-click (context click) on the 'Top' link at (103, 402) on a:text('Top')
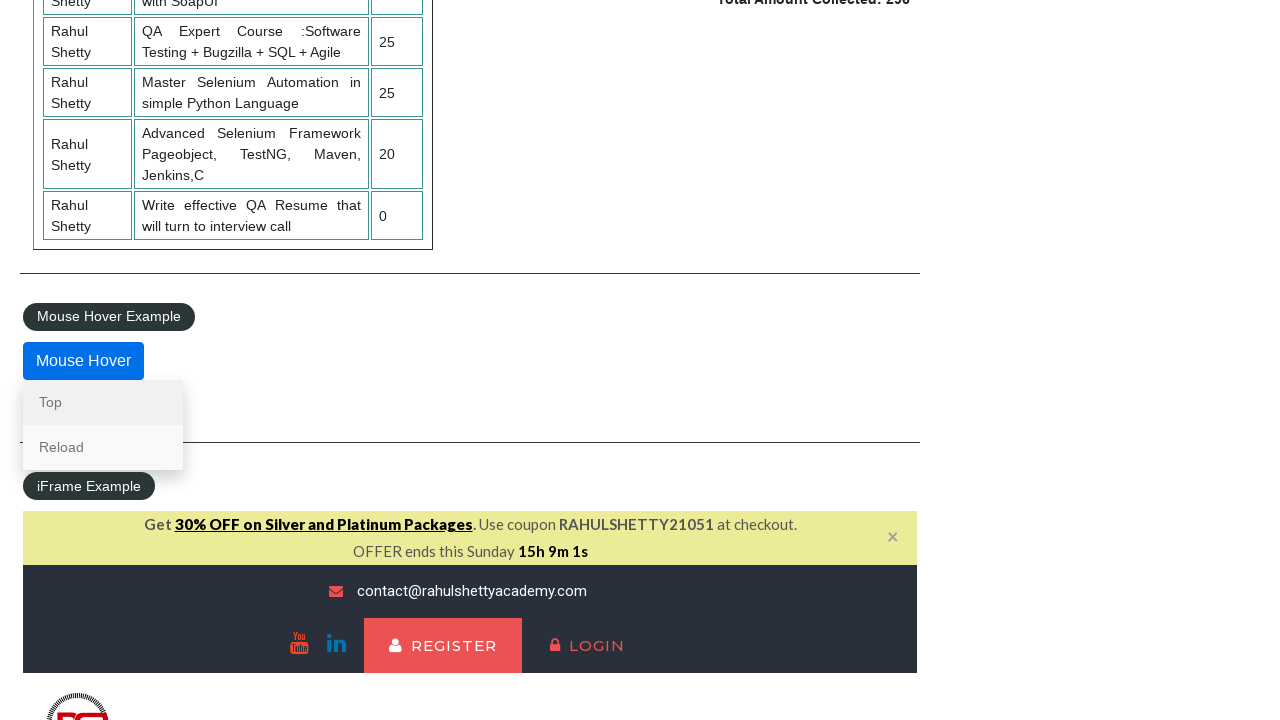

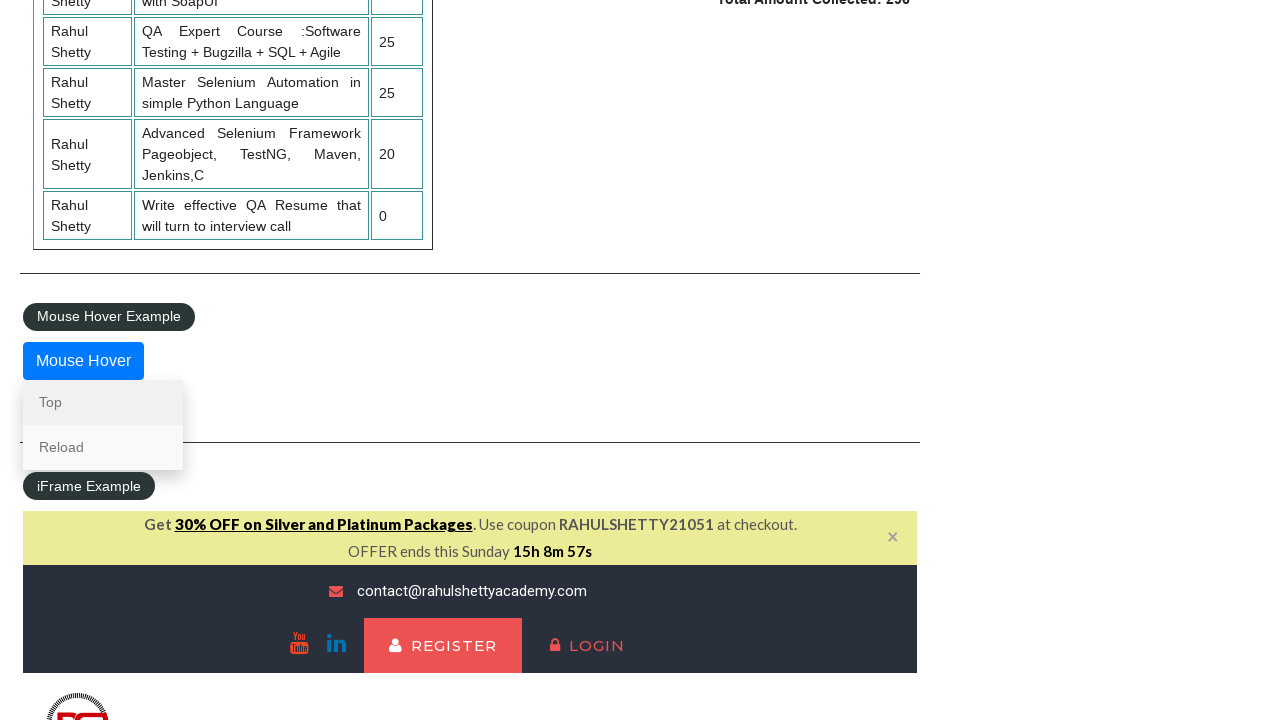